Tests social media links in footer by clicking and verifying new window opens

Starting URL: https://nop-qa.portnov.com/

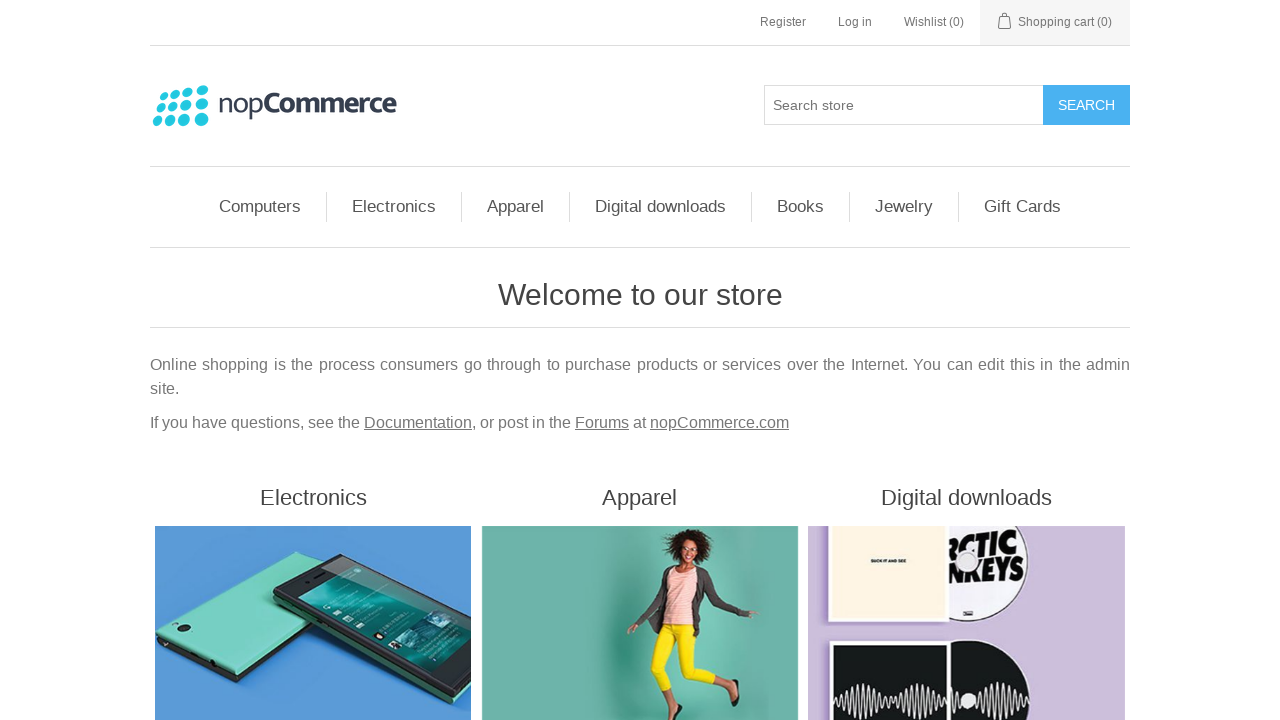

Clicked Facebook link in footer and new window opened at (839, 441) on text=Facebook
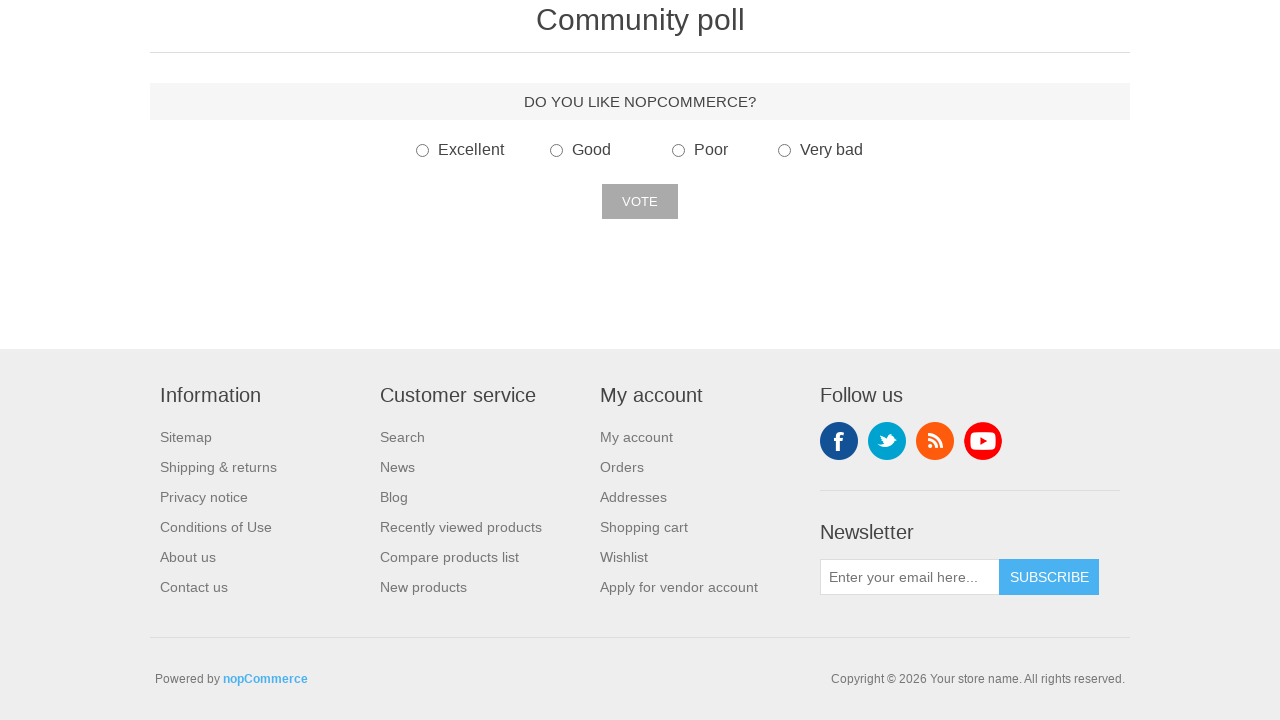

Captured popup window reference
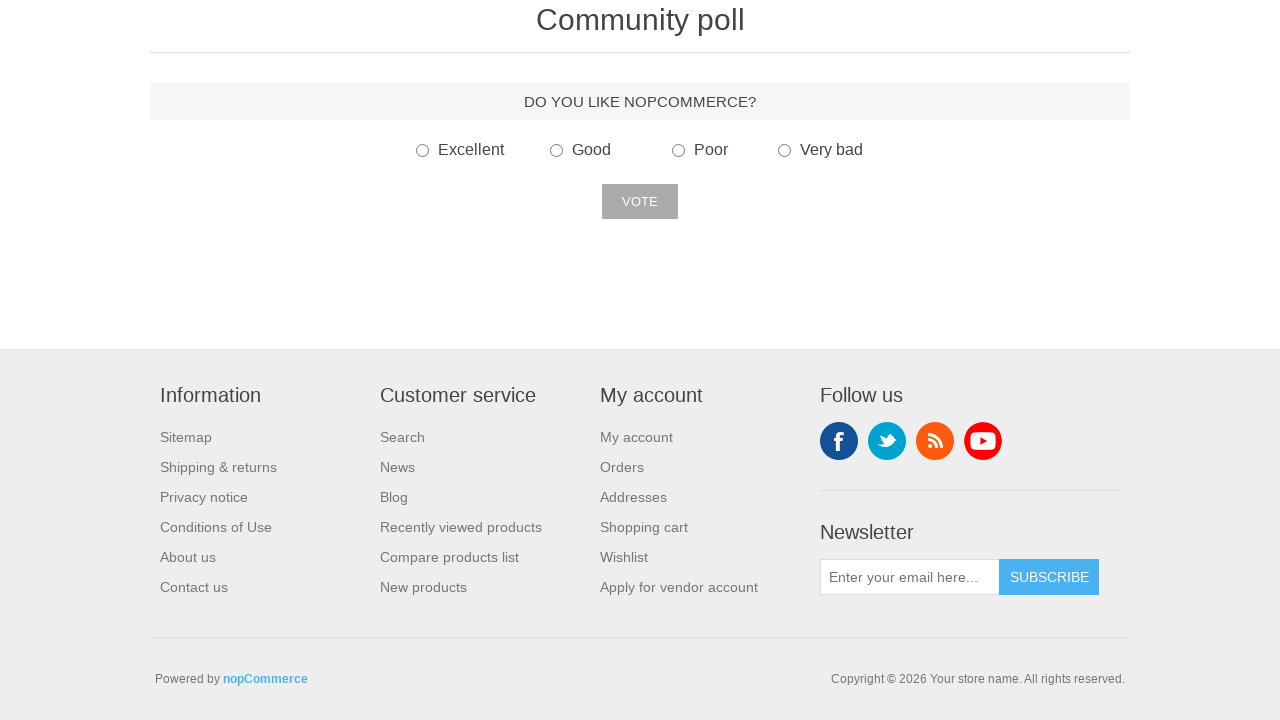

Switched back to main window
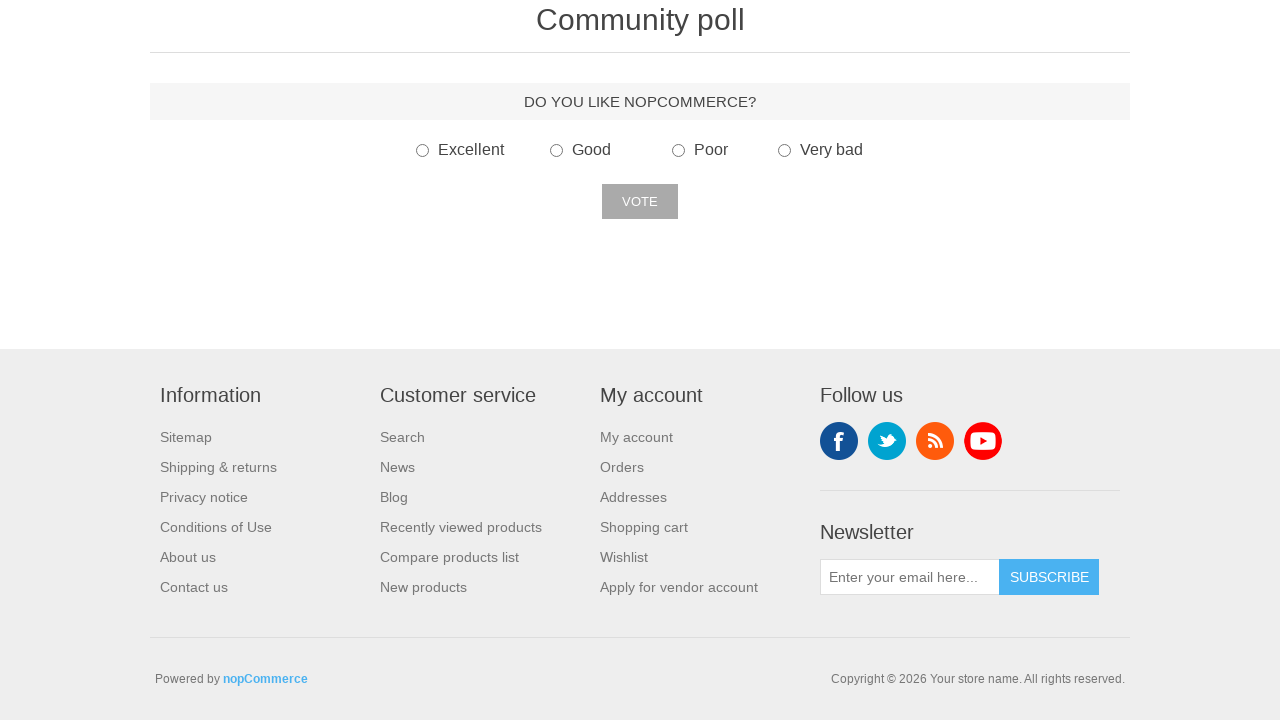

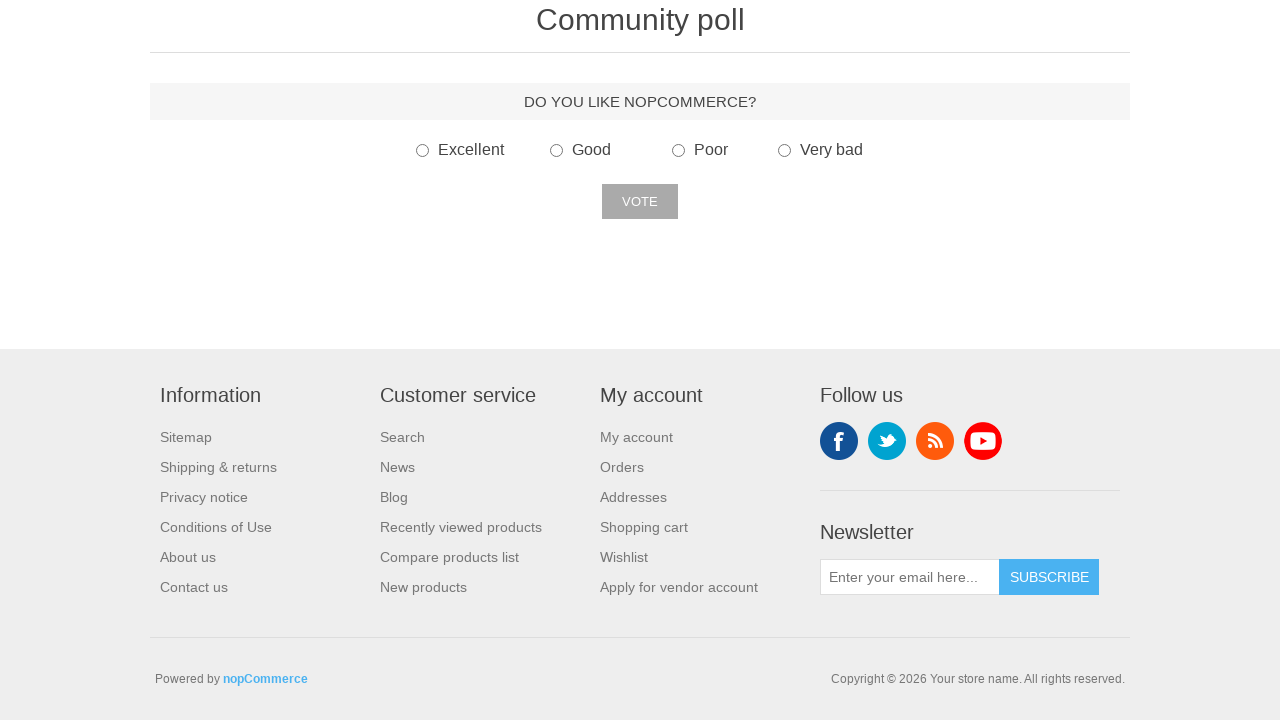